Tests a GPA calculator application by navigating to the App tab, selecting a semester from dropdown, entering GPA values for two semesters, clicking calculate, and verifying the calculated result

Starting URL: https://rajv11.github.io

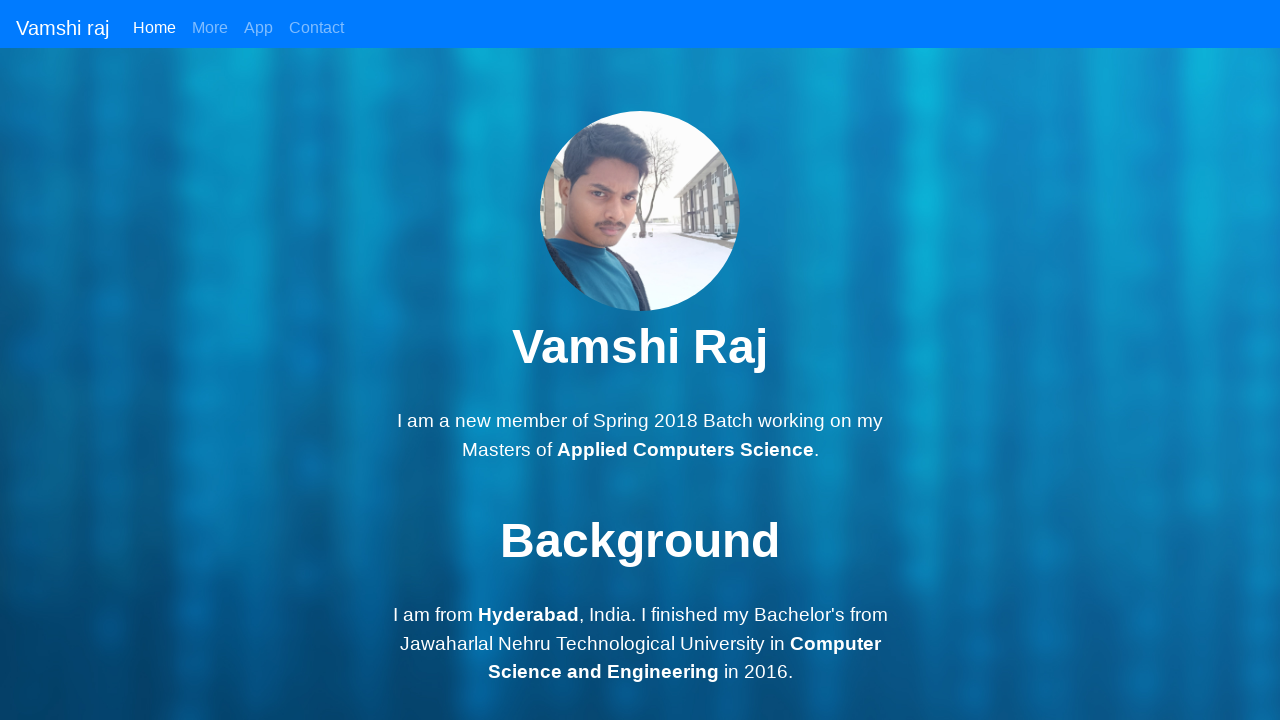

Clicked on App tab in navigation at (258, 28) on xpath=//*[@id='navbarNavAltMarkup']/div/a[3]
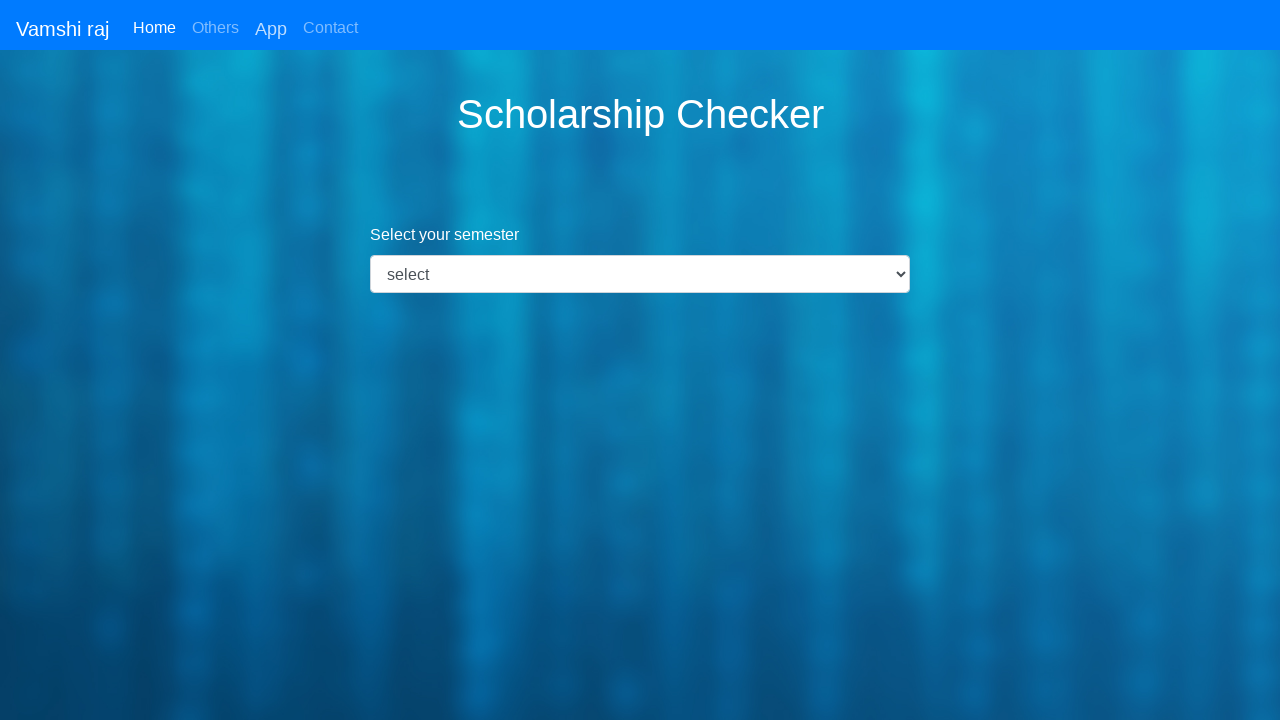

Selected semester value '2' from dropdown on select[name='semester']
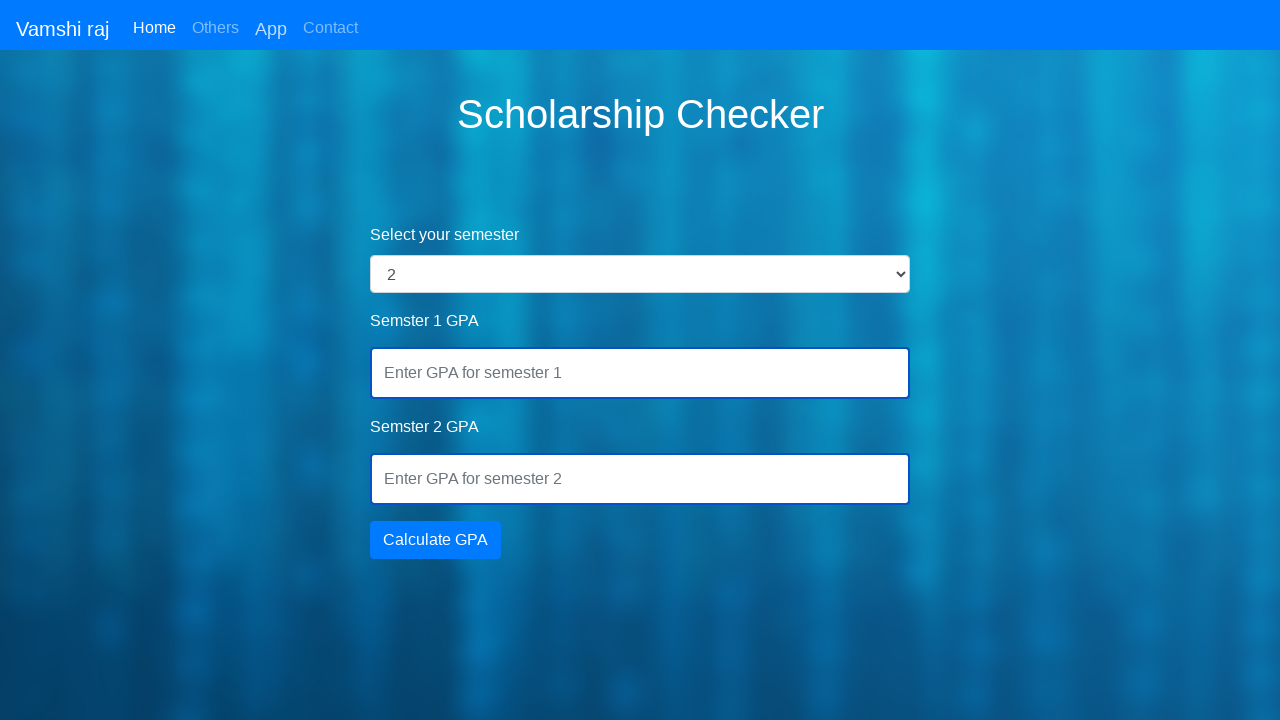

Entered GPA value '3.5' for semester 1 on input[name='semester_1']
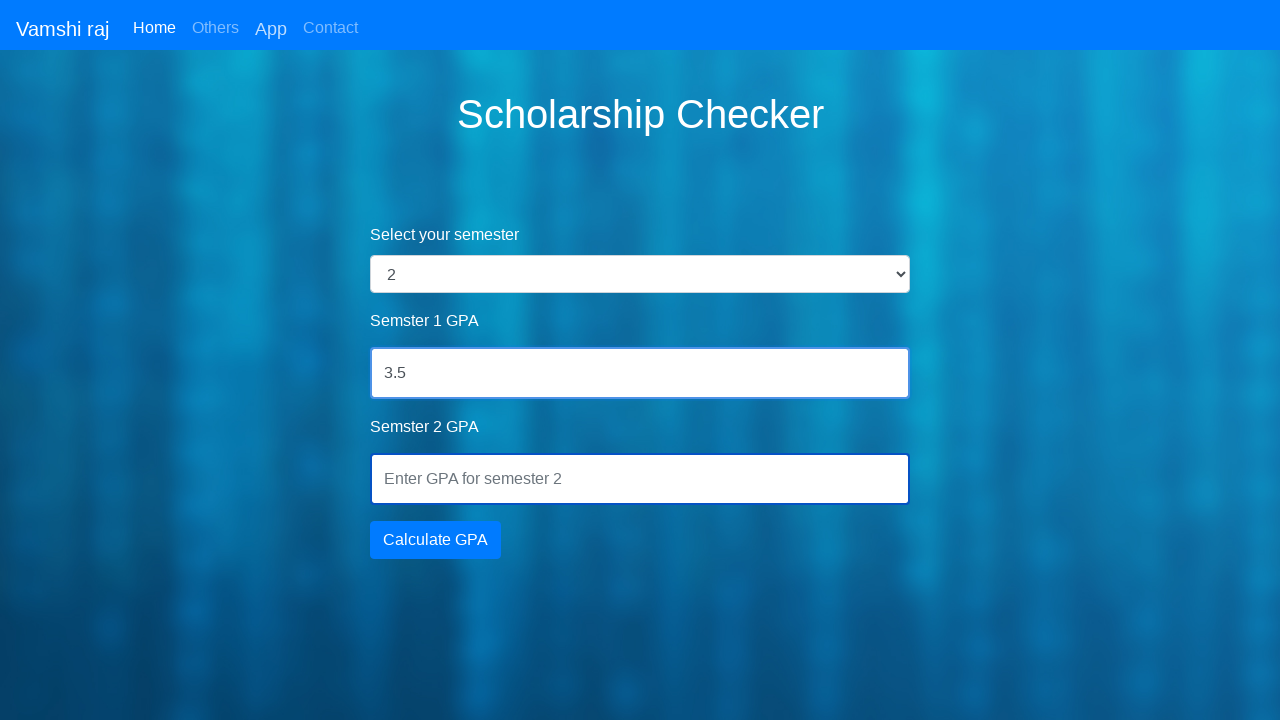

Entered GPA value '3.6' for semester 2 on input[name='semester_2']
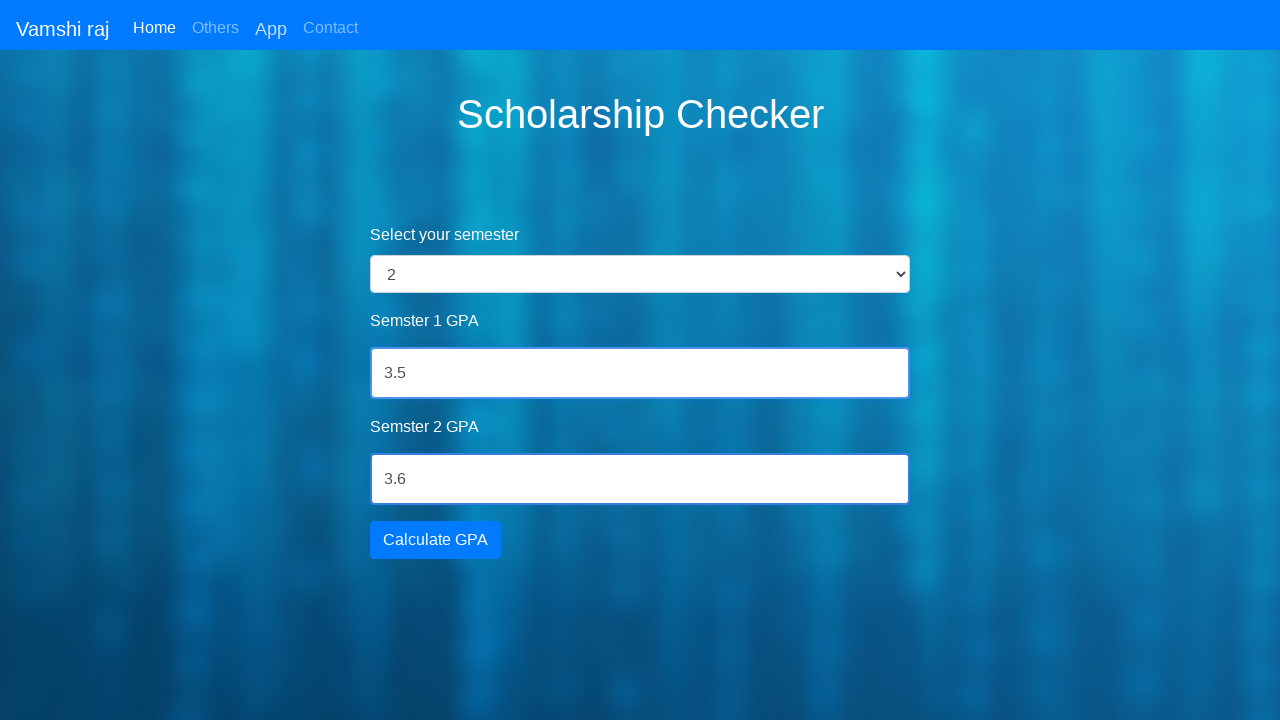

Clicked Calculate GPA button at (436, 540) on xpath=//*[@id='generatedHtml']/button
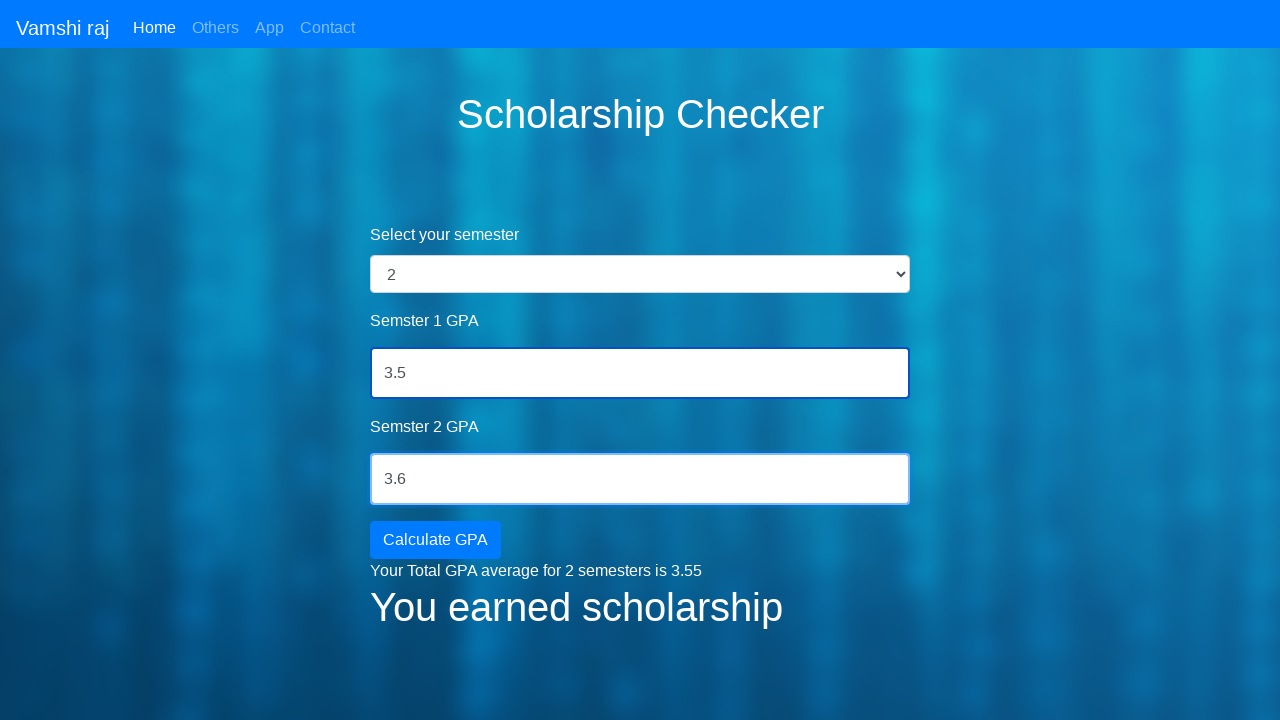

Waited for calculated GPA result to appear
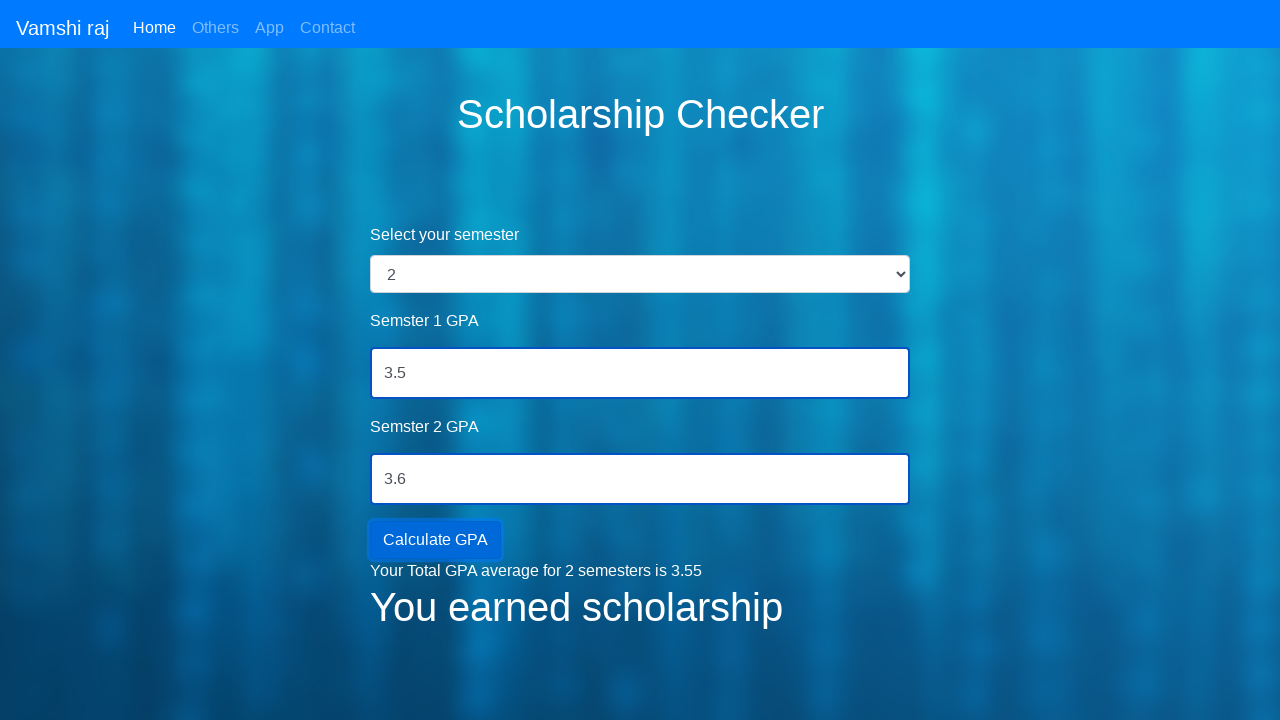

Retrieved calculated GPA result: 3.55
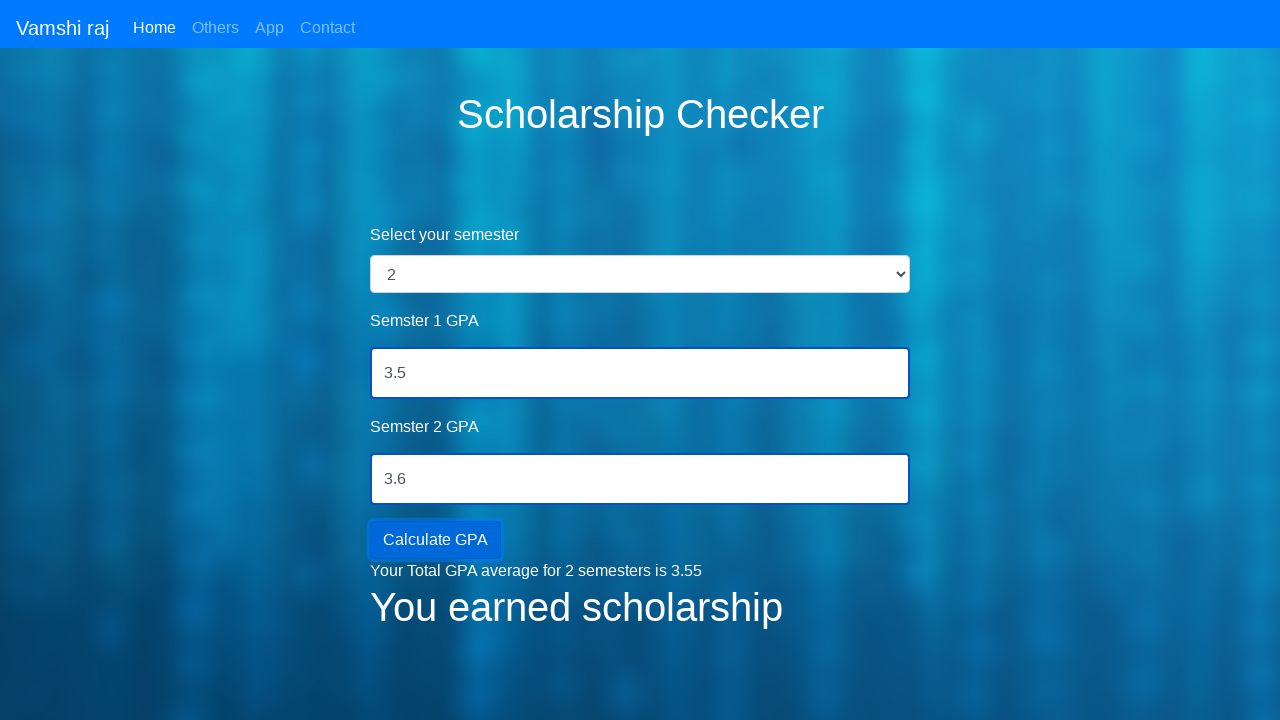

Verified calculated GPA result equals 3.55
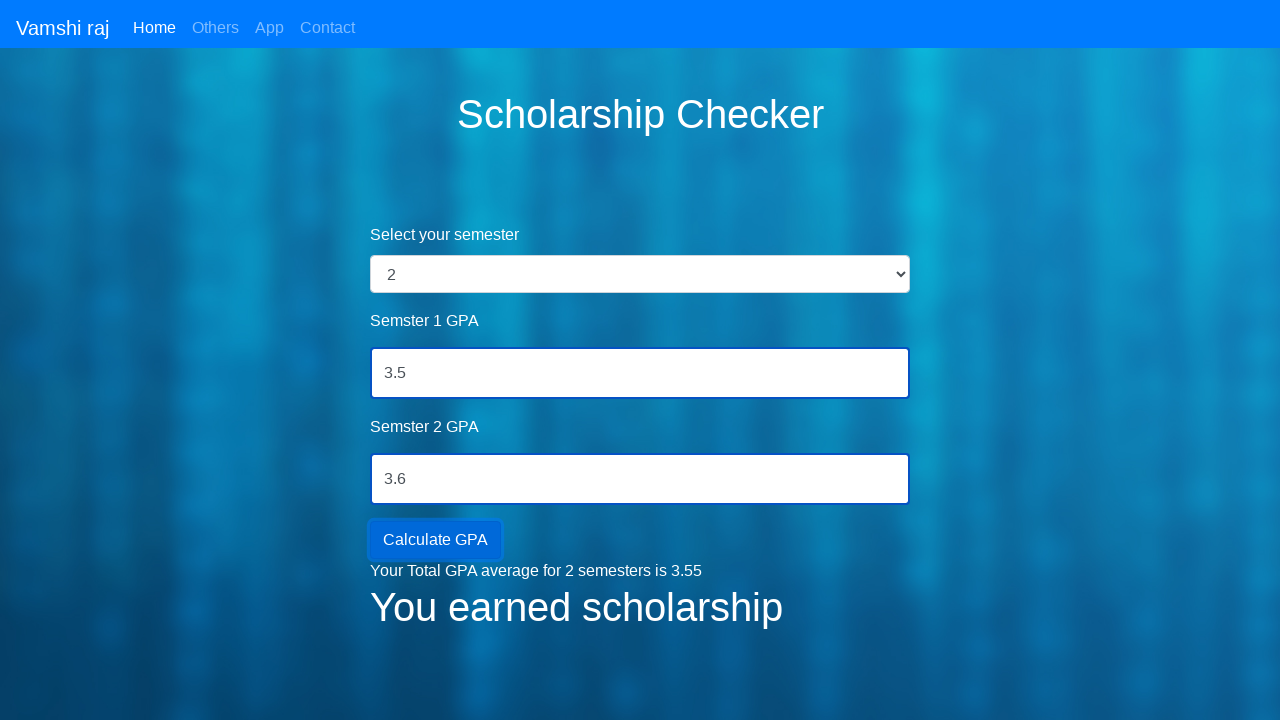

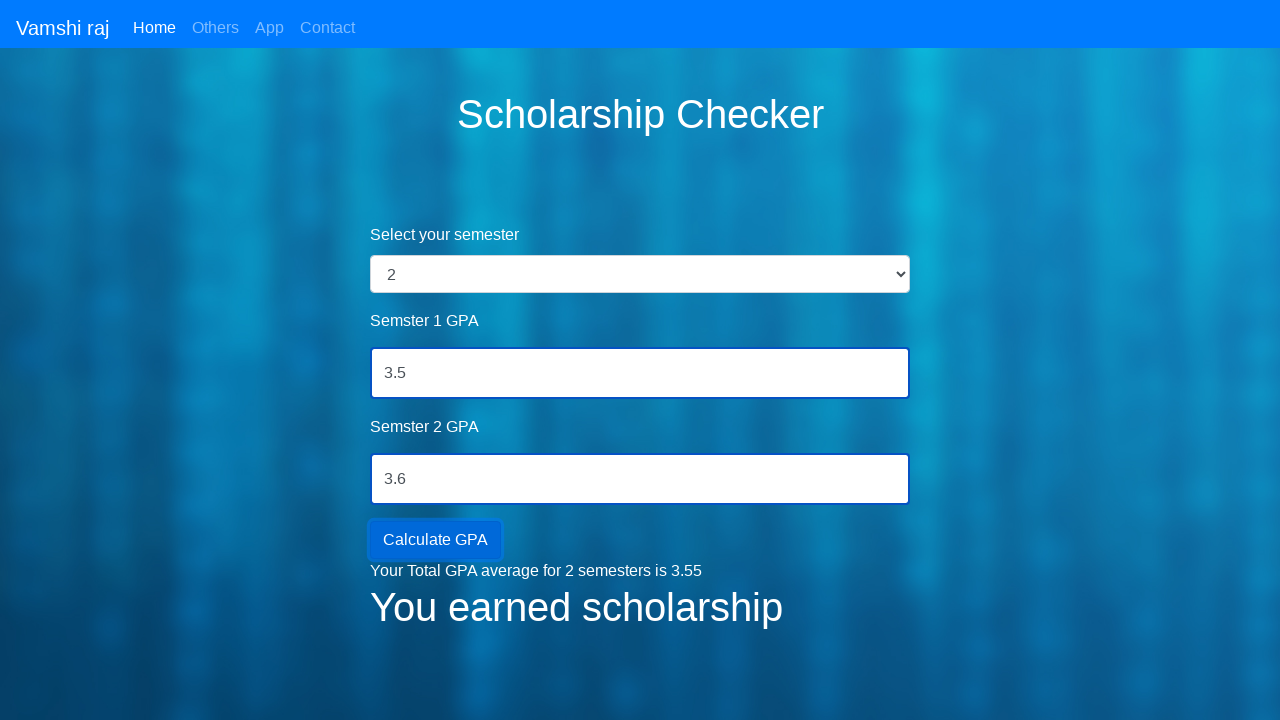